Tests calculator subtraction functionality by entering two numbers and verifying the difference result

Starting URL: https://testsheepnz.github.io/BasicCalculator.html#main-body

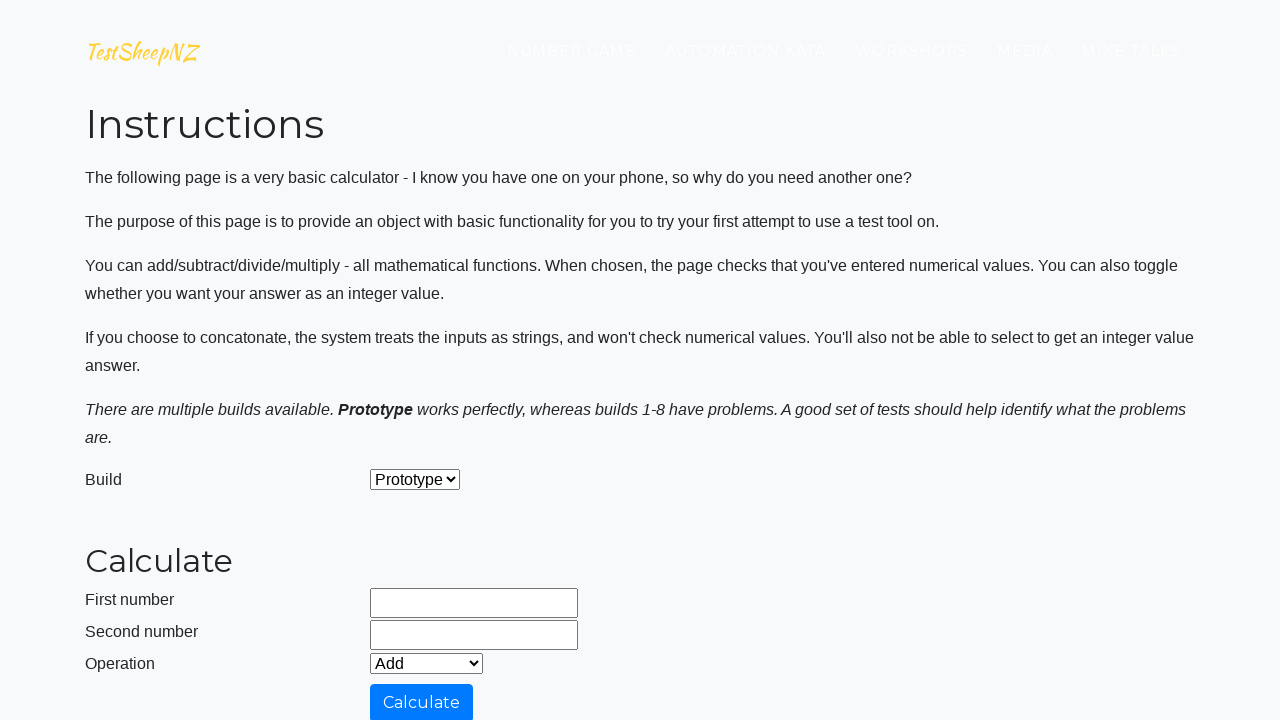

Selected build version 8 on select#selectBuild
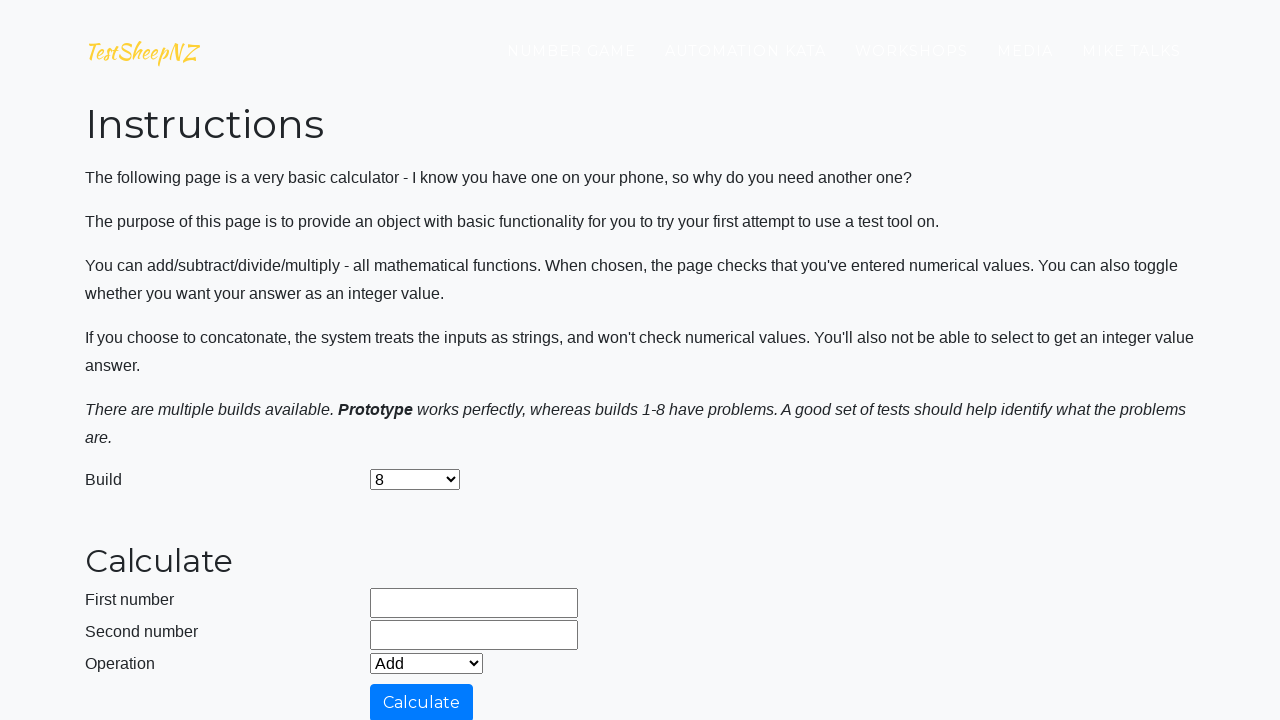

Entered first number: 42 on input#number1Field
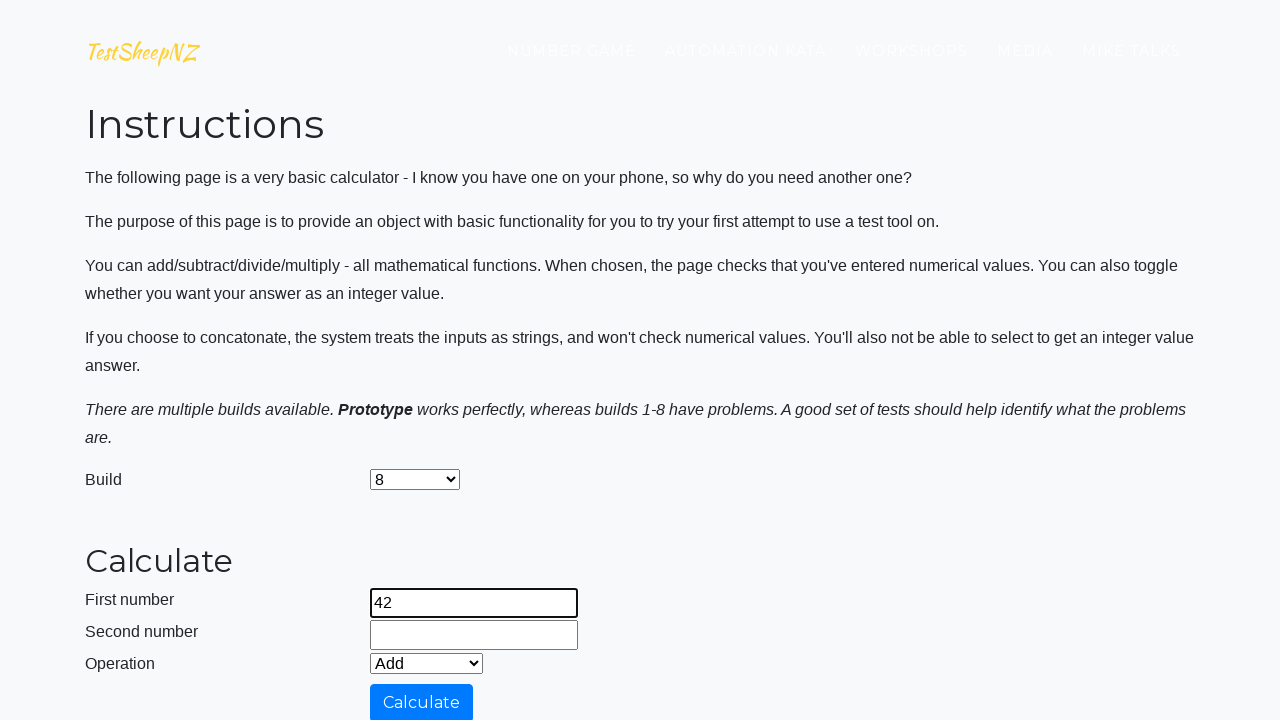

Entered second number: 17 on input#number2Field
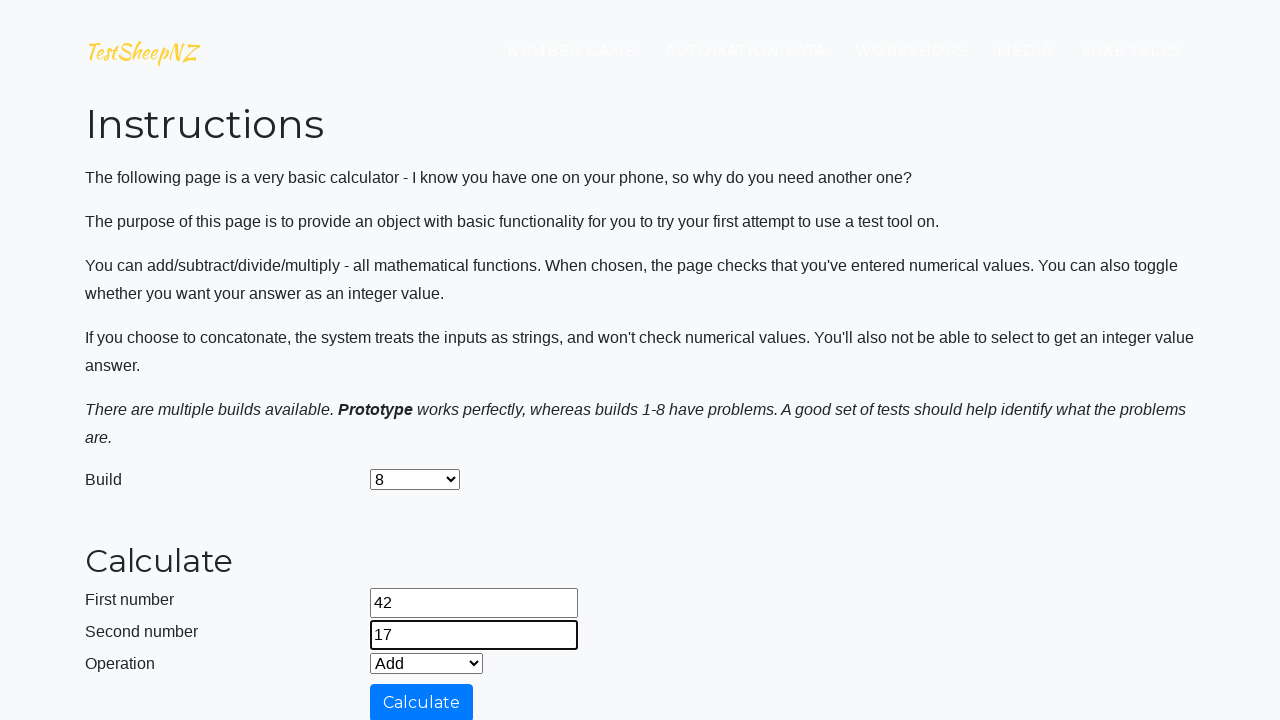

Selected subtraction operation on select#selectOperationDropdown
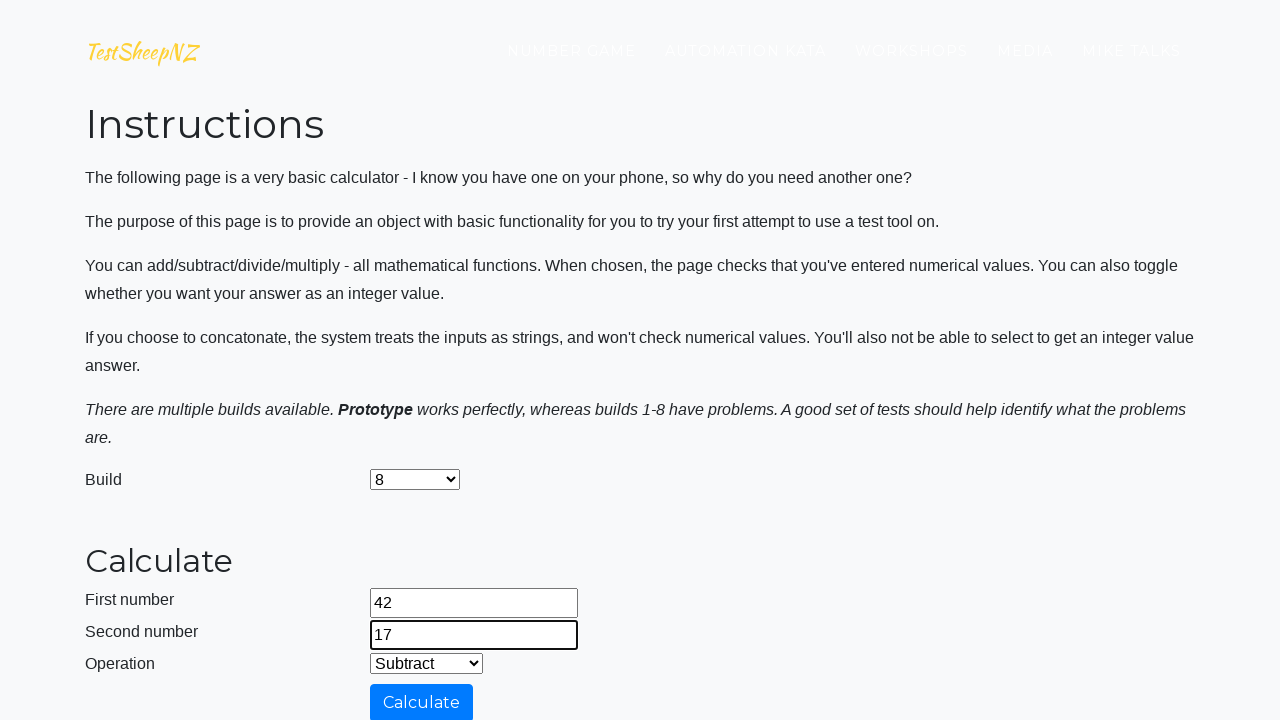

Clicked calculate button at (422, 701) on input#calculateButton
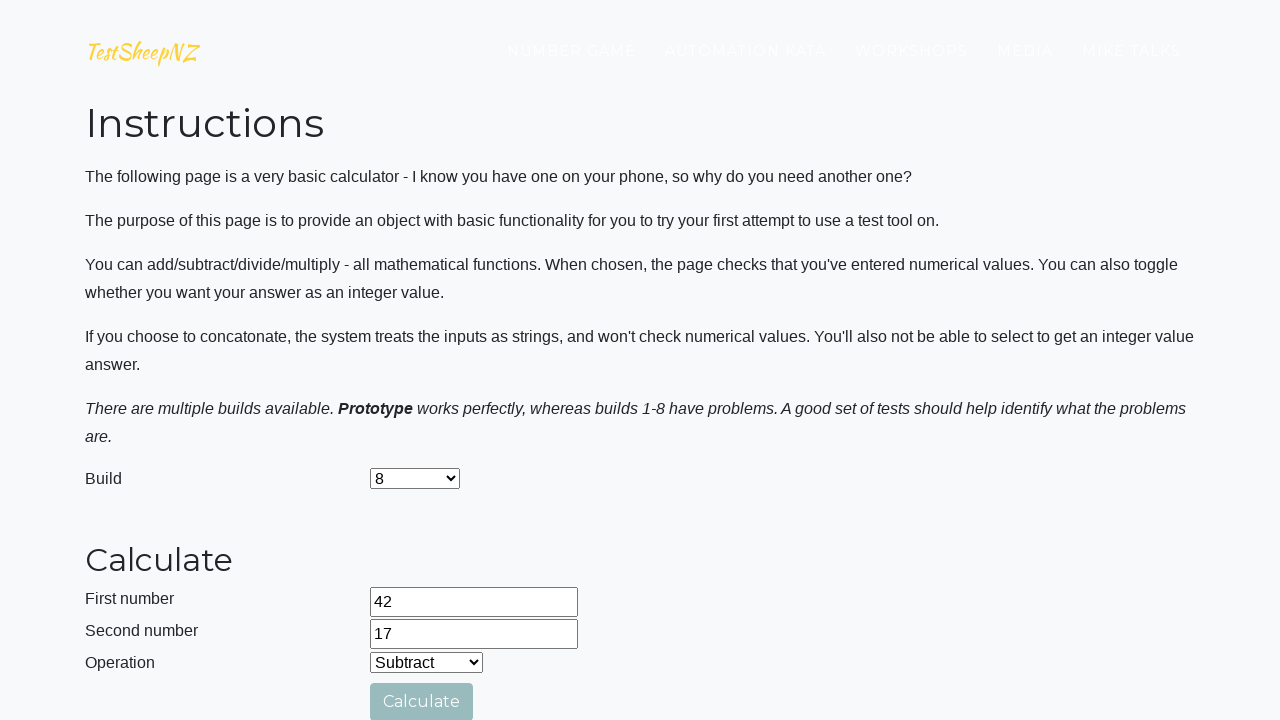

Result field loaded and ready
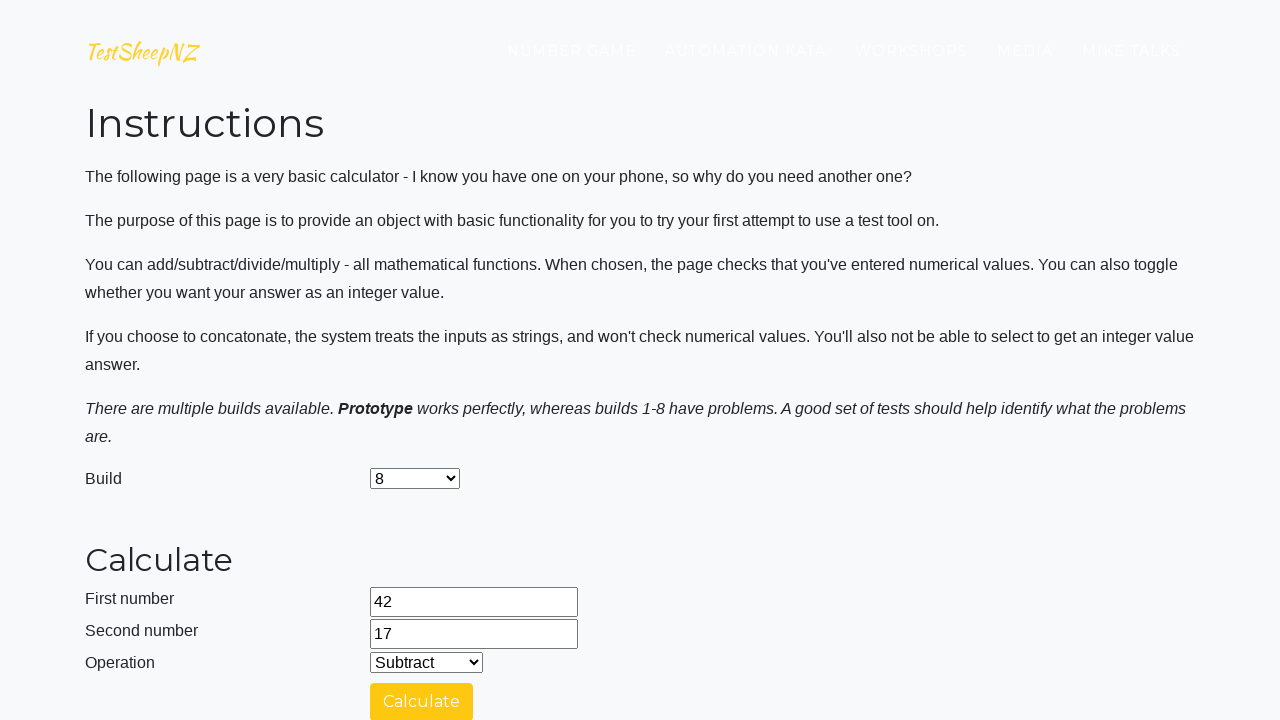

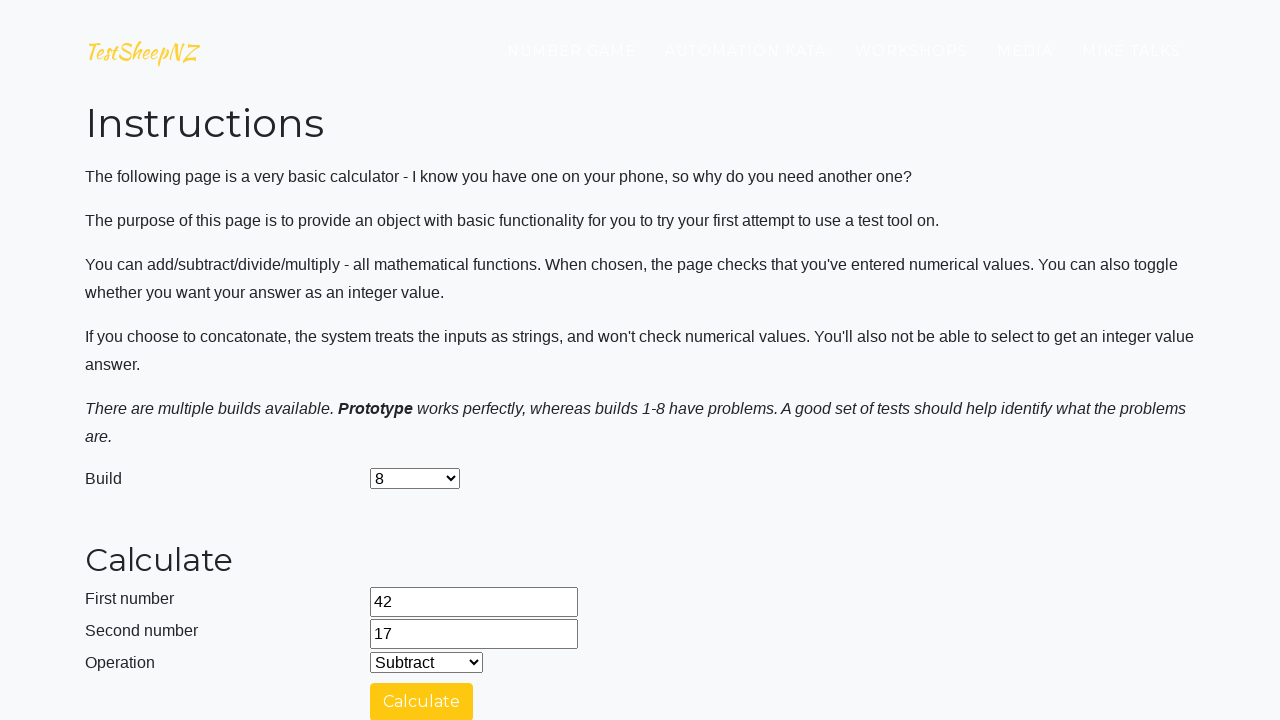